Tests clicking an element and verifying that a new element becomes visible.

Starting URL: http://guinea-pig.webdriver.io/

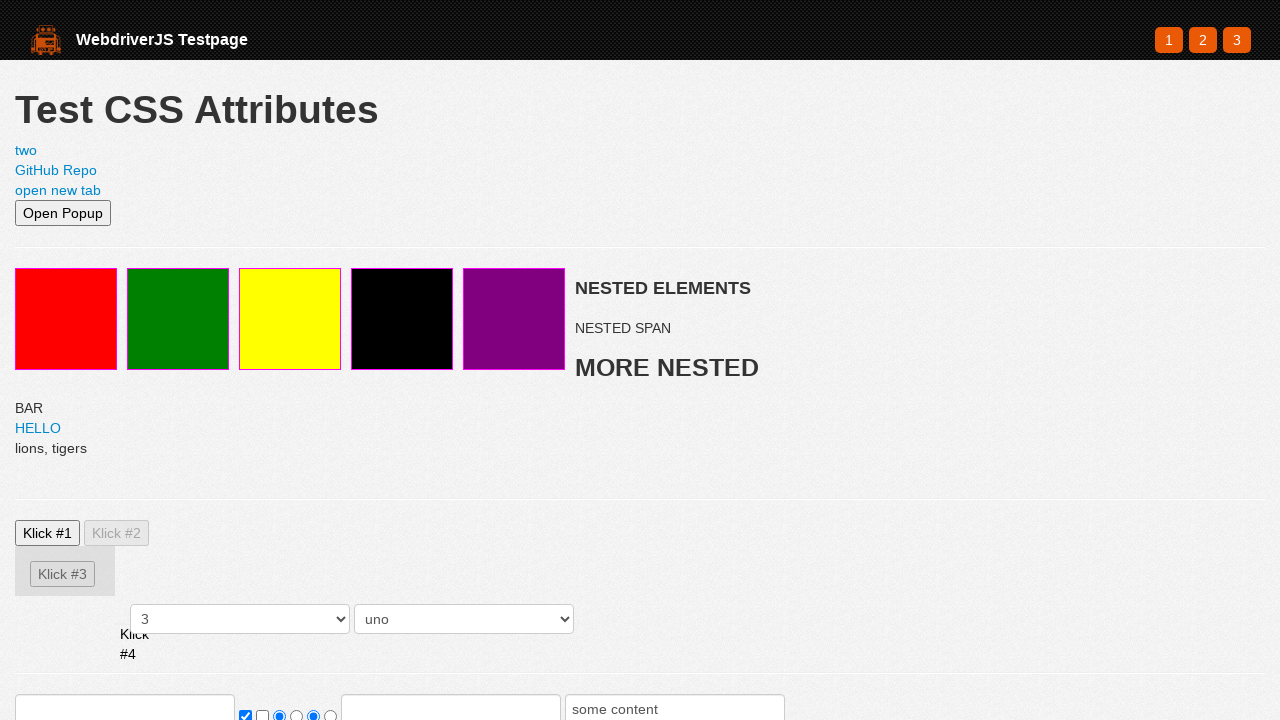

Clicked on .btn1 element at (48, 533) on .btn1
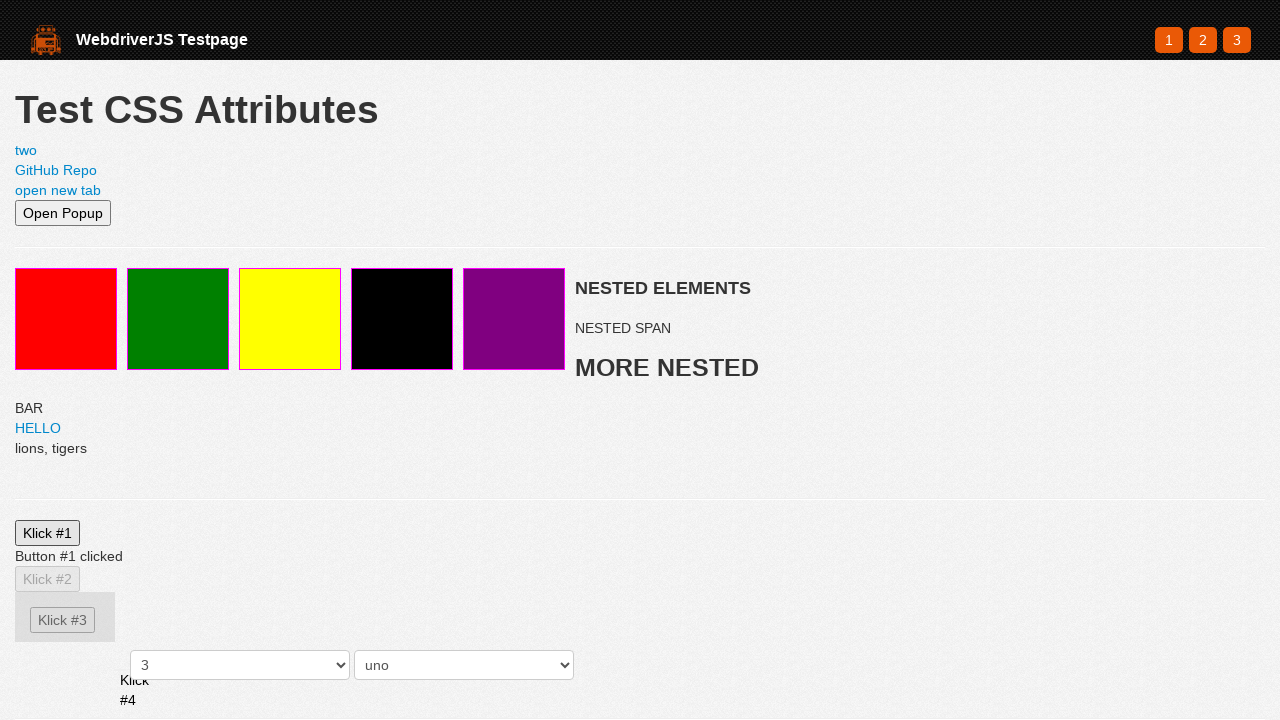

Verified that .btn1_clicked element became visible after click
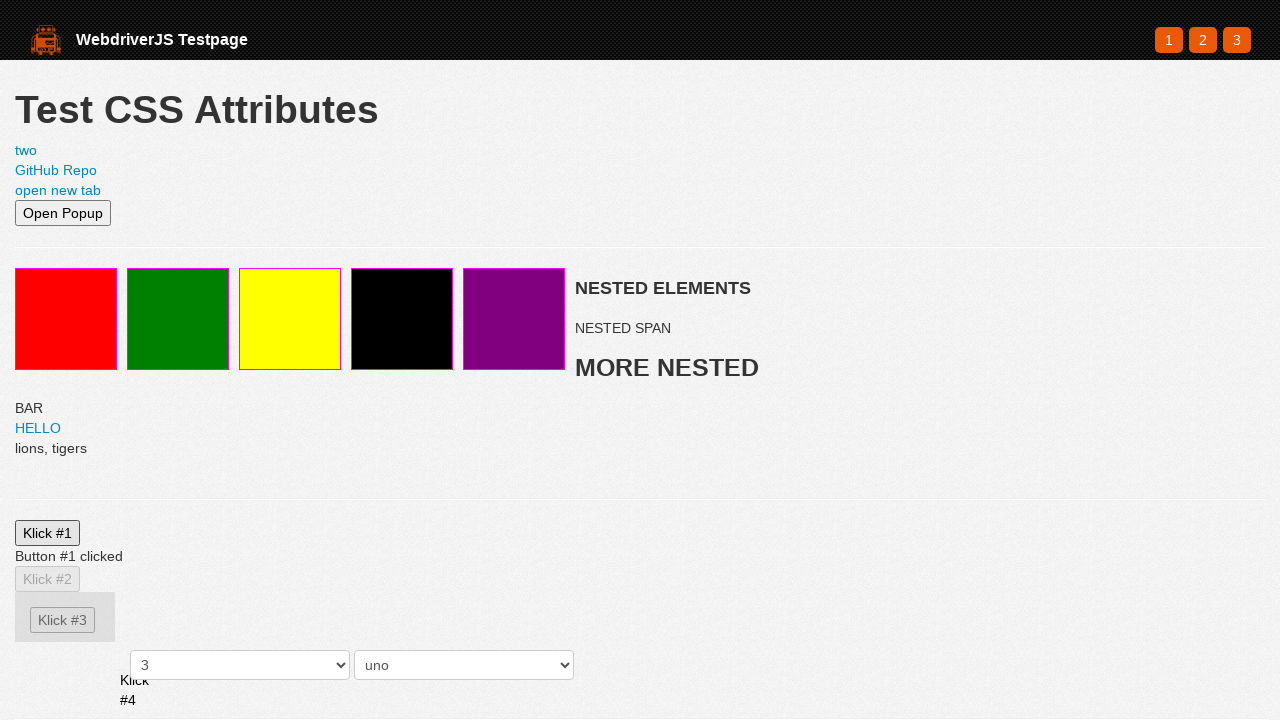

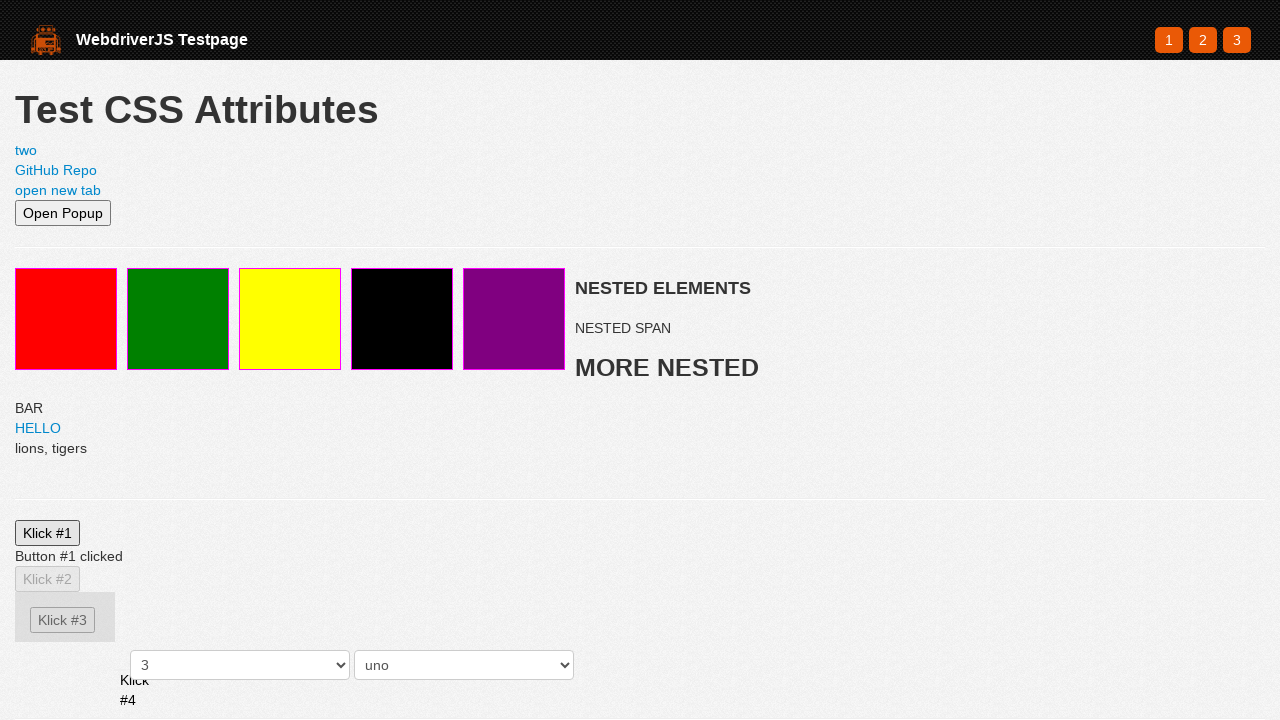